Tests the e-commerce flow on demoblaze.com by navigating through laptop category, adding products to cart, removing one item, and completing a purchase with form submission.

Starting URL: https://www.demoblaze.com/index.html

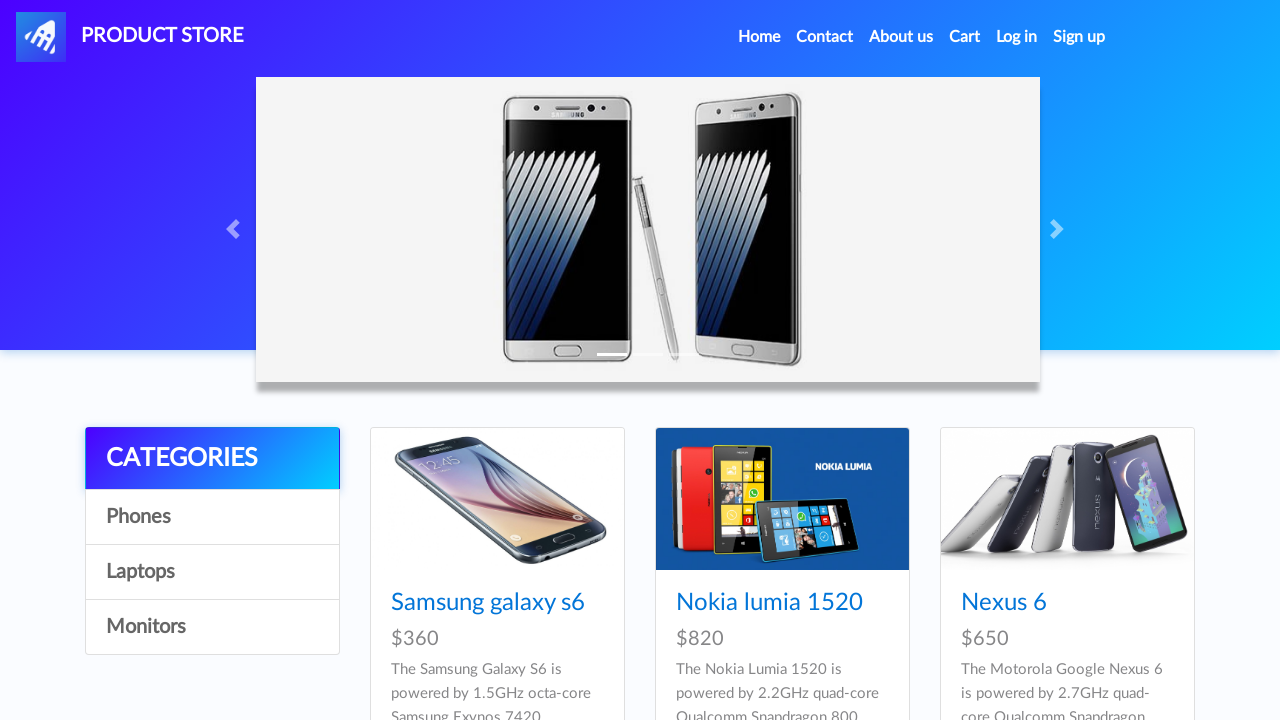

Clicked on Laptops category at (212, 572) on a:has-text('Laptops')
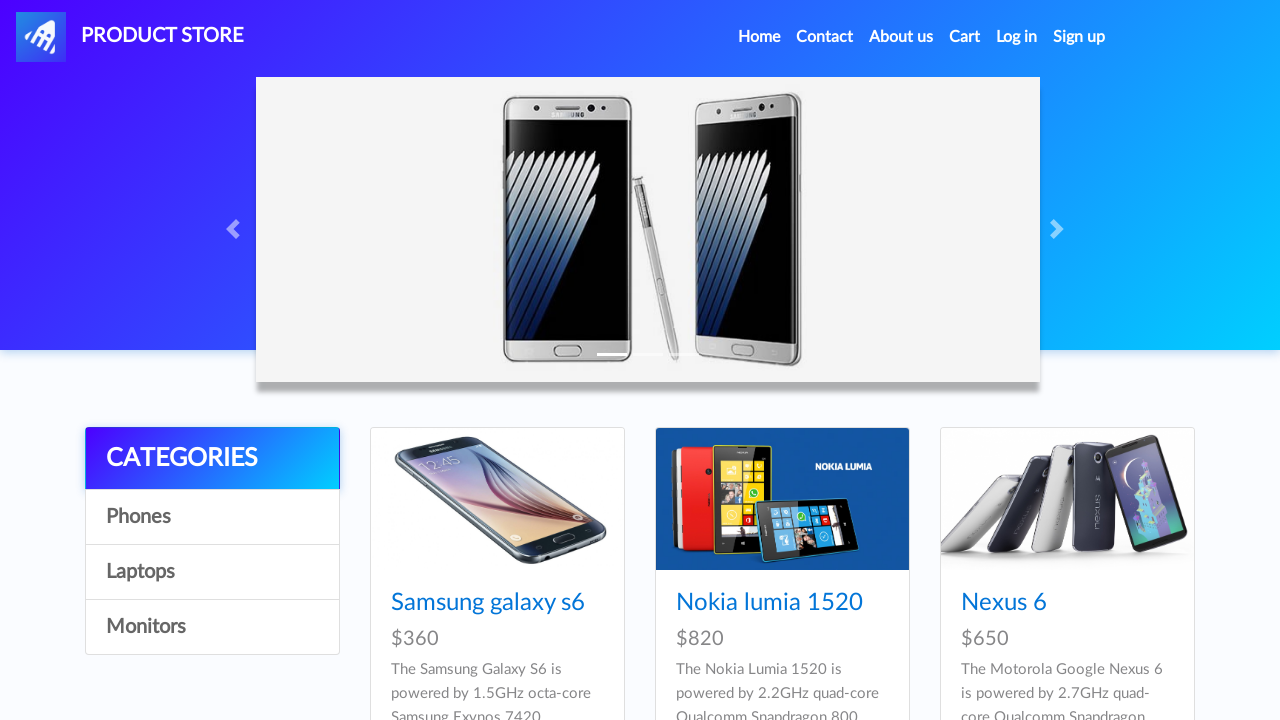

Waited for Laptops category to load
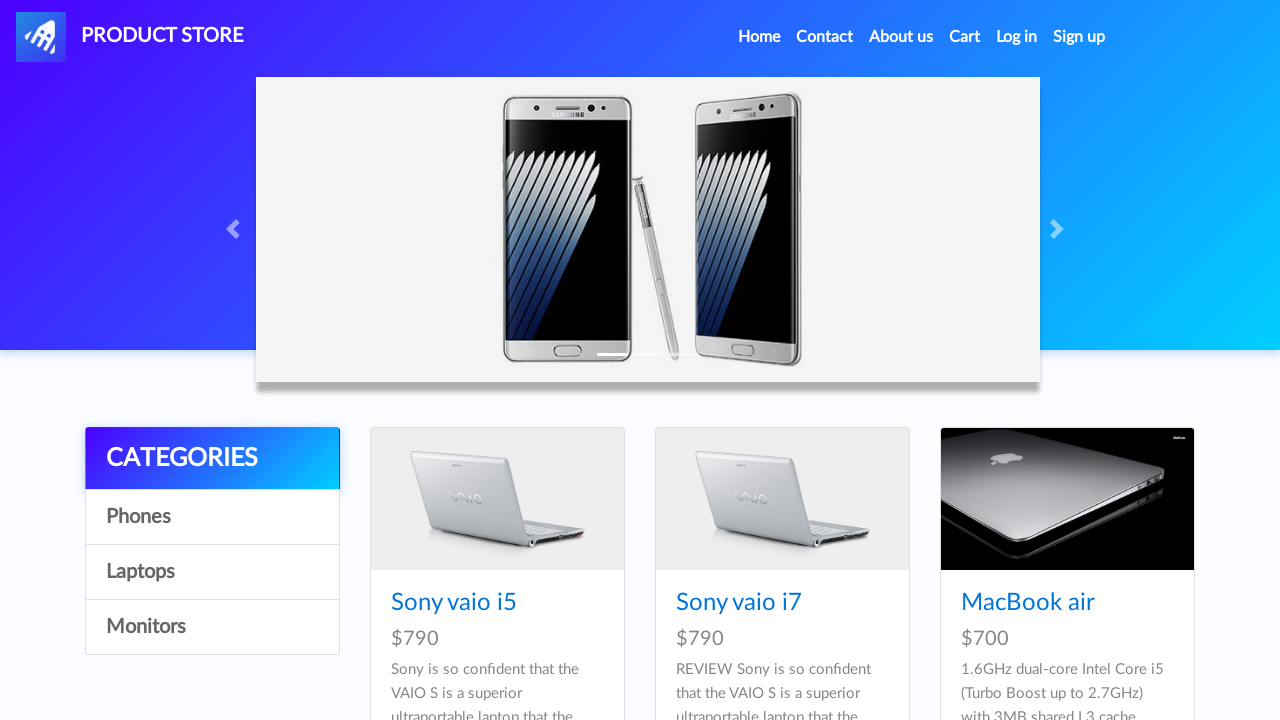

Clicked on Sony vaio i5 product at (454, 603) on a:has-text('Sony vaio i5')
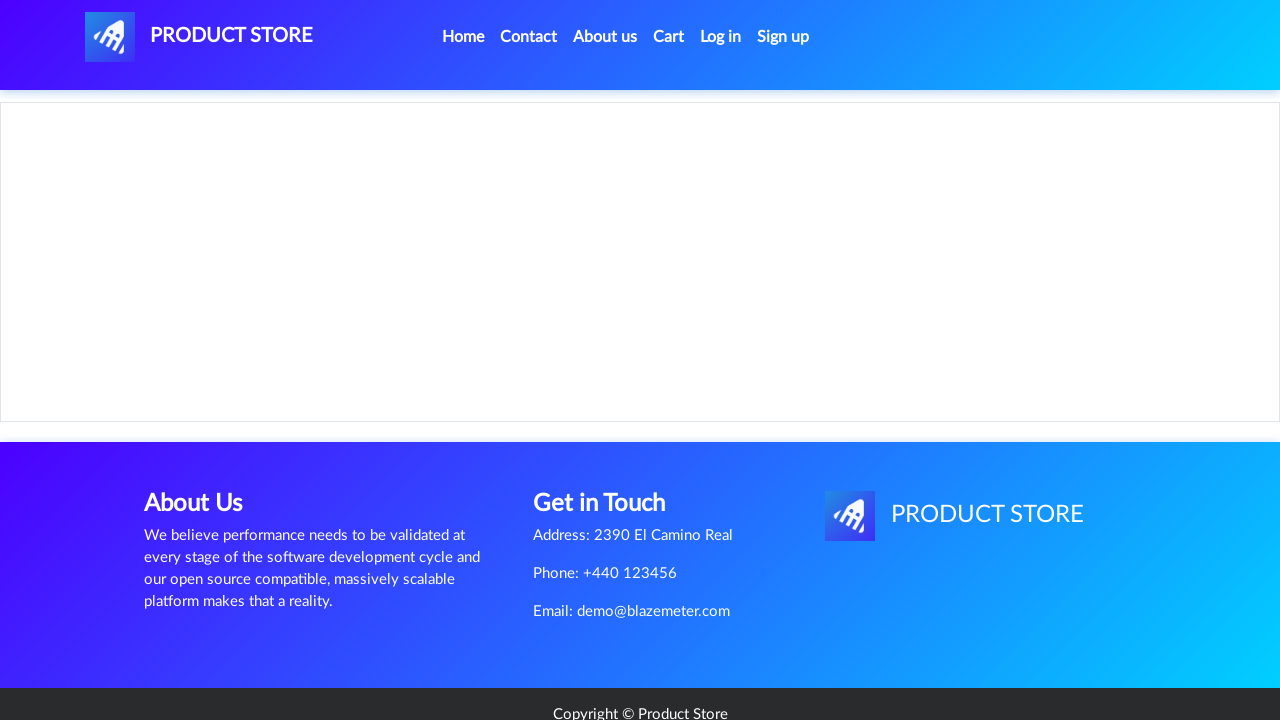

Waited for product details to load
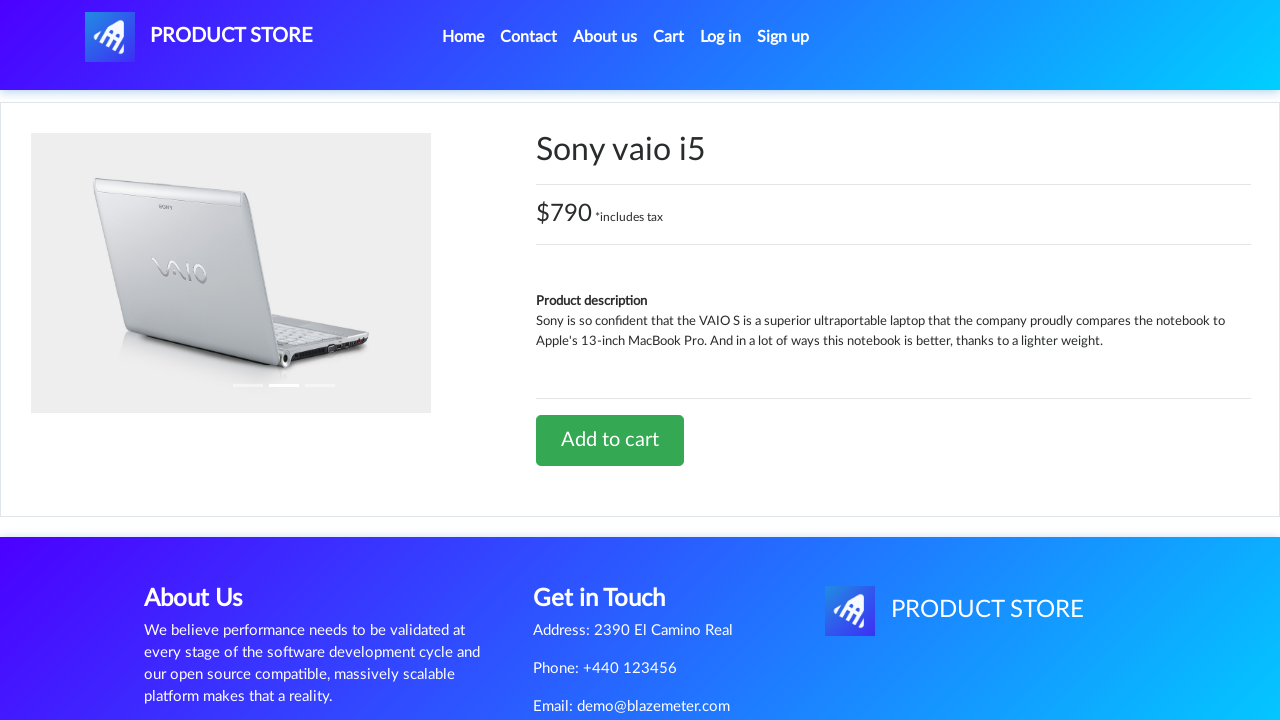

Clicked Add to cart for Sony vaio i5 at (610, 440) on a:has-text('Add to cart')
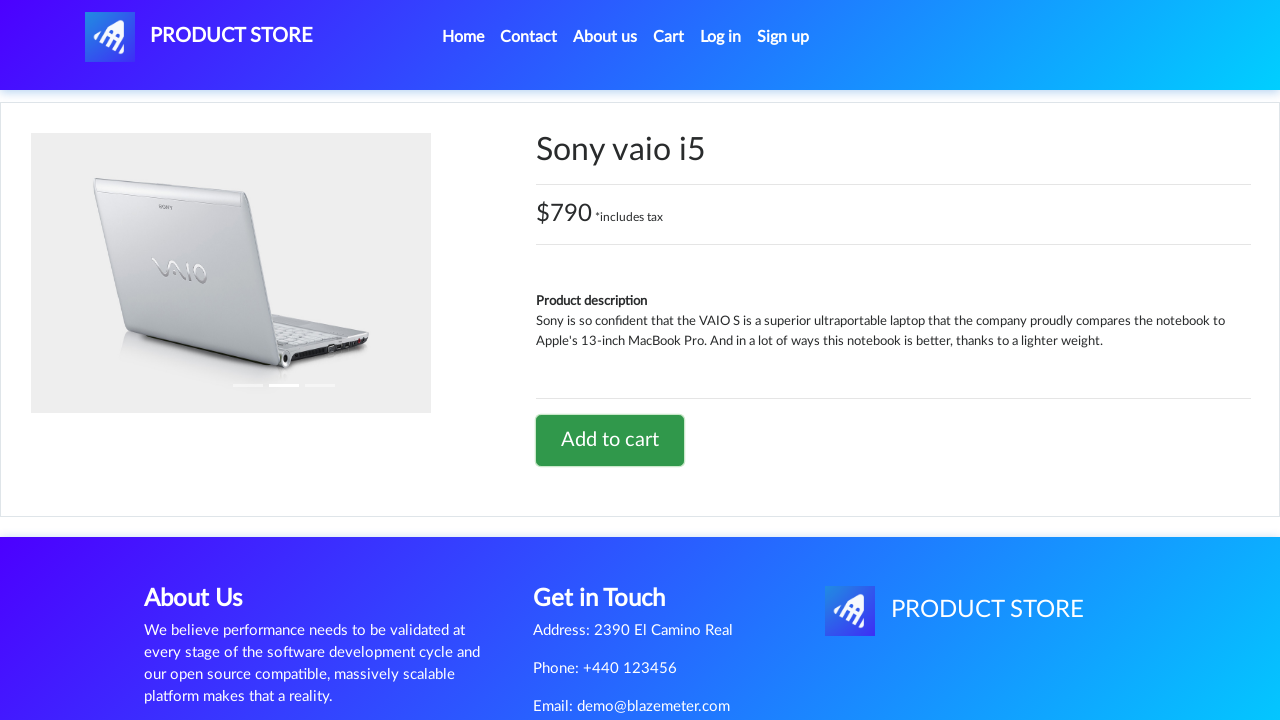

Accepted confirmation dialog
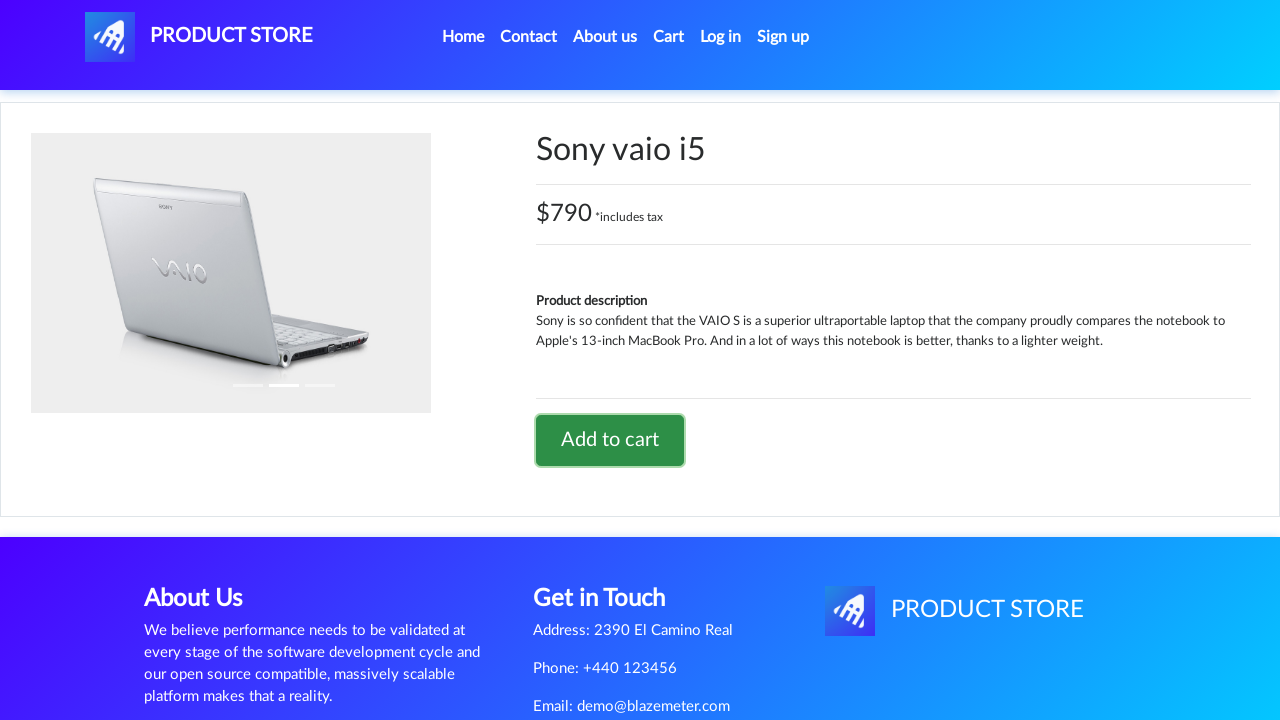

Waited for cart to update after adding Sony vaio i5
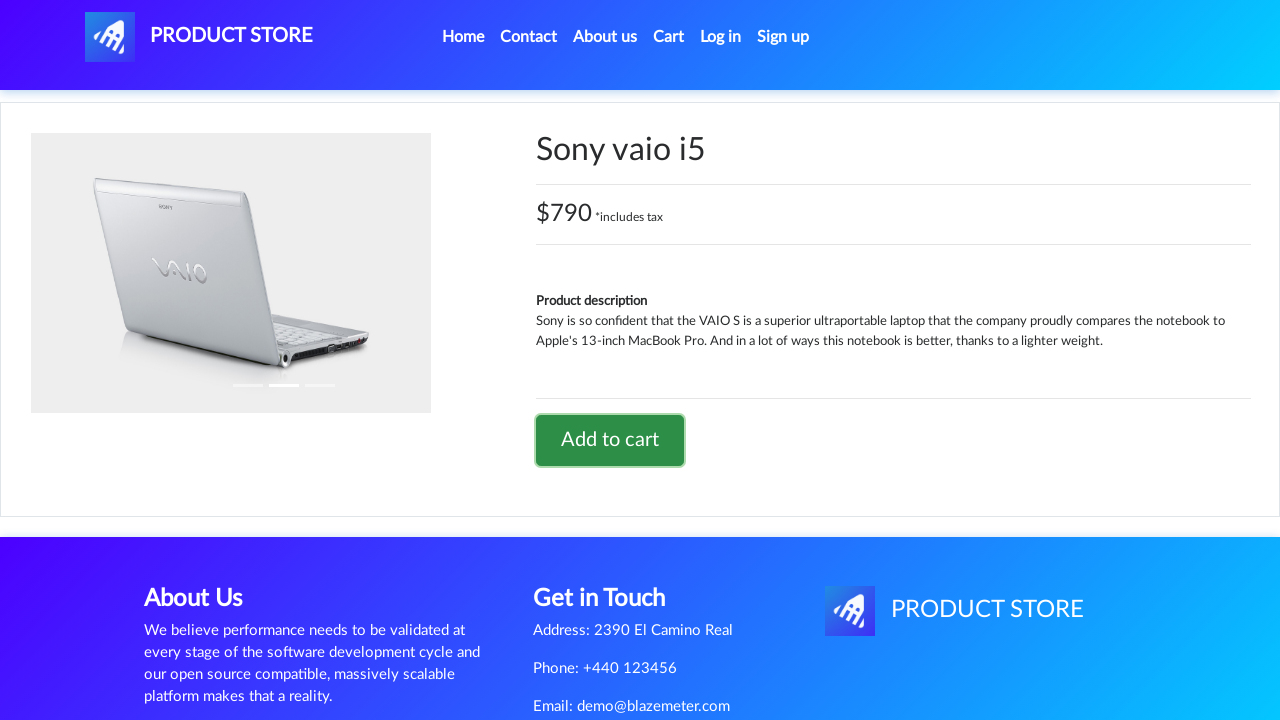

Clicked on Home link at (463, 37) on a:has-text('Home')
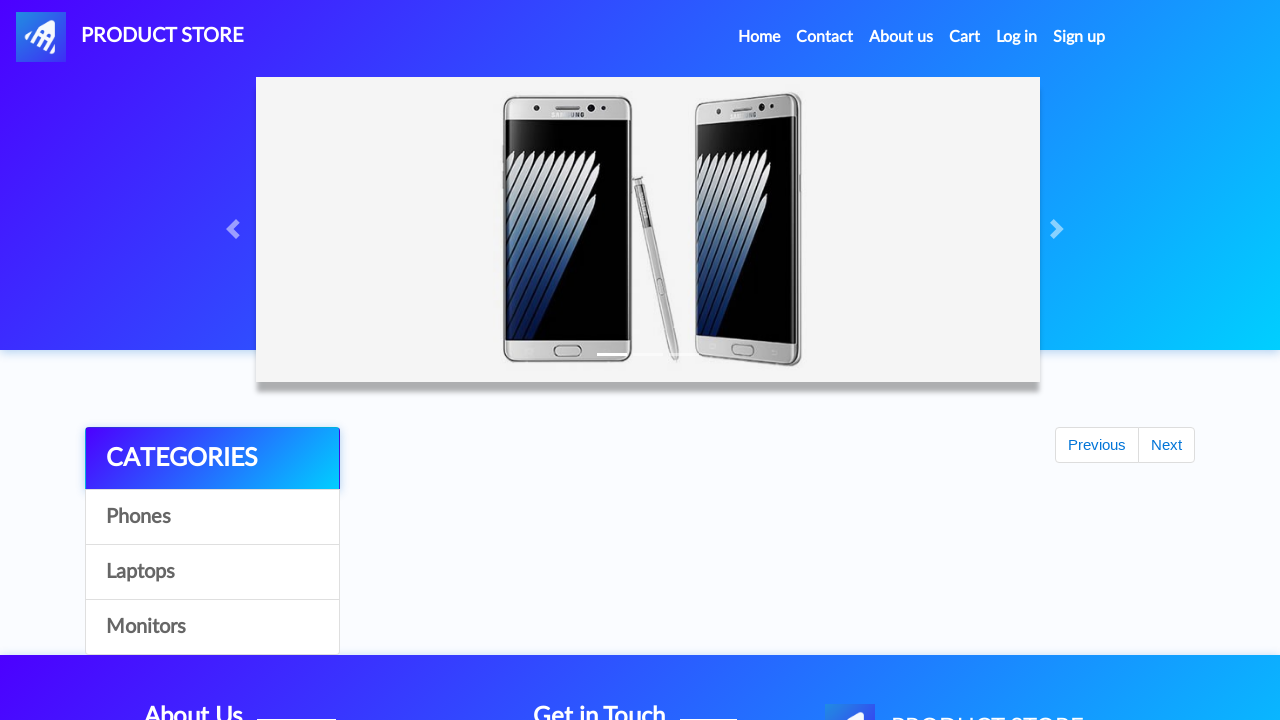

Waited for Home page to load
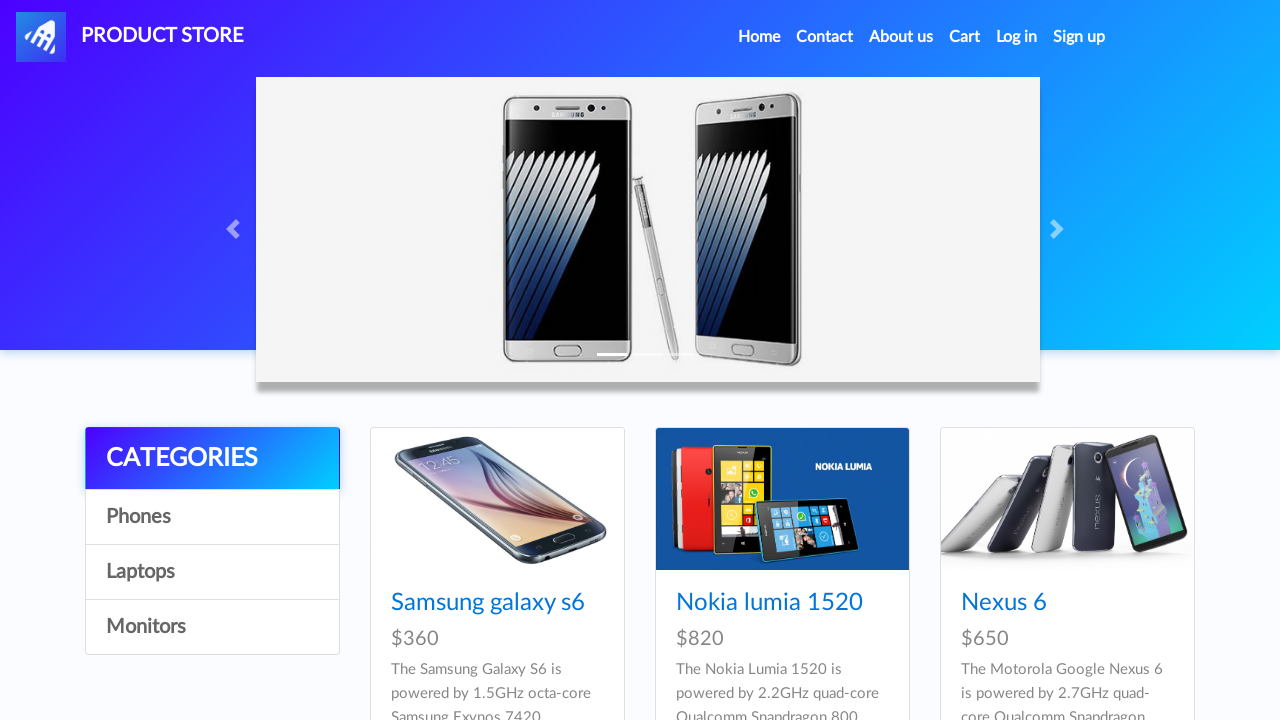

Clicked on Laptops category again at (212, 572) on a:has-text('Laptops')
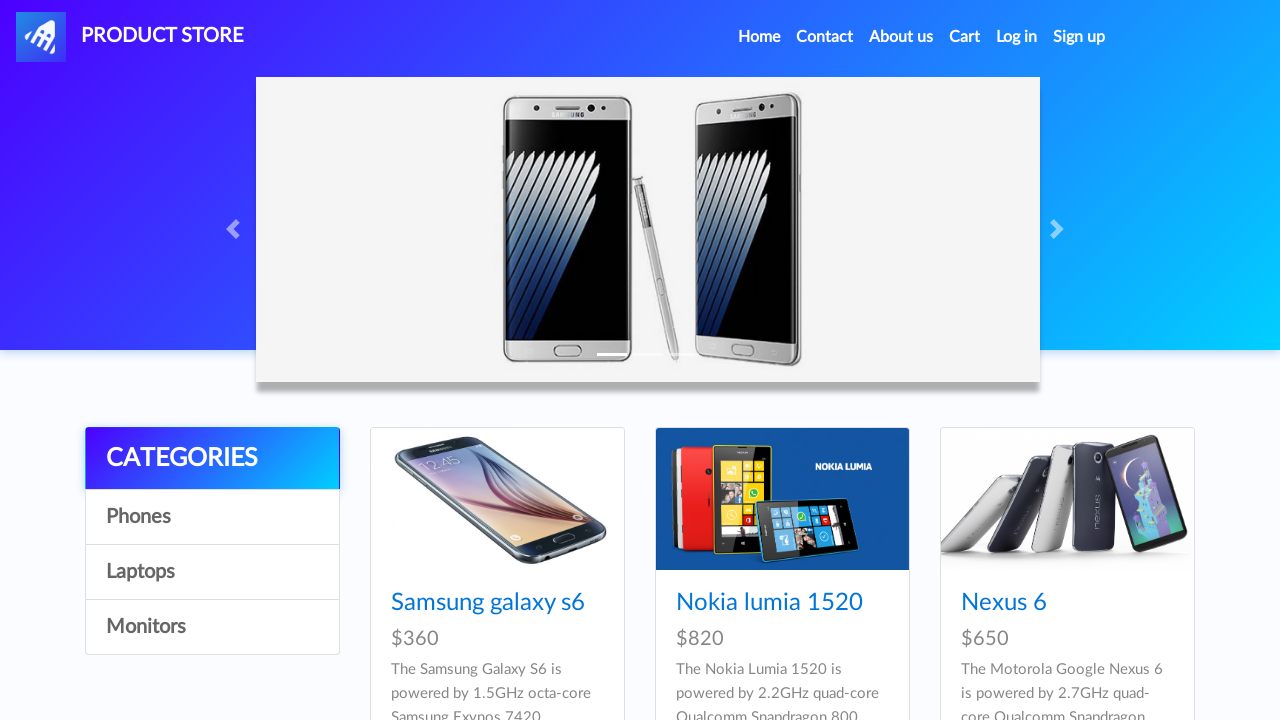

Waited for Laptops category to load
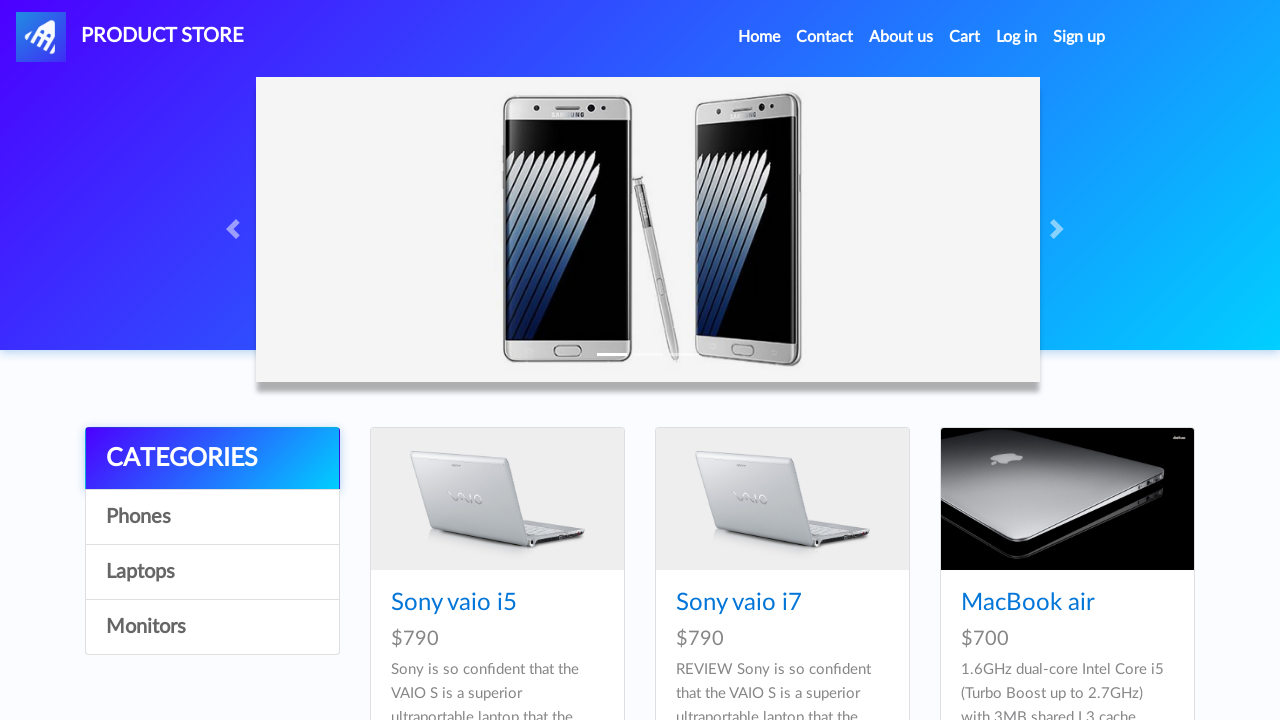

Clicked on Dell i7 8gb product at (448, 361) on a:has-text('Dell i7 8gb')
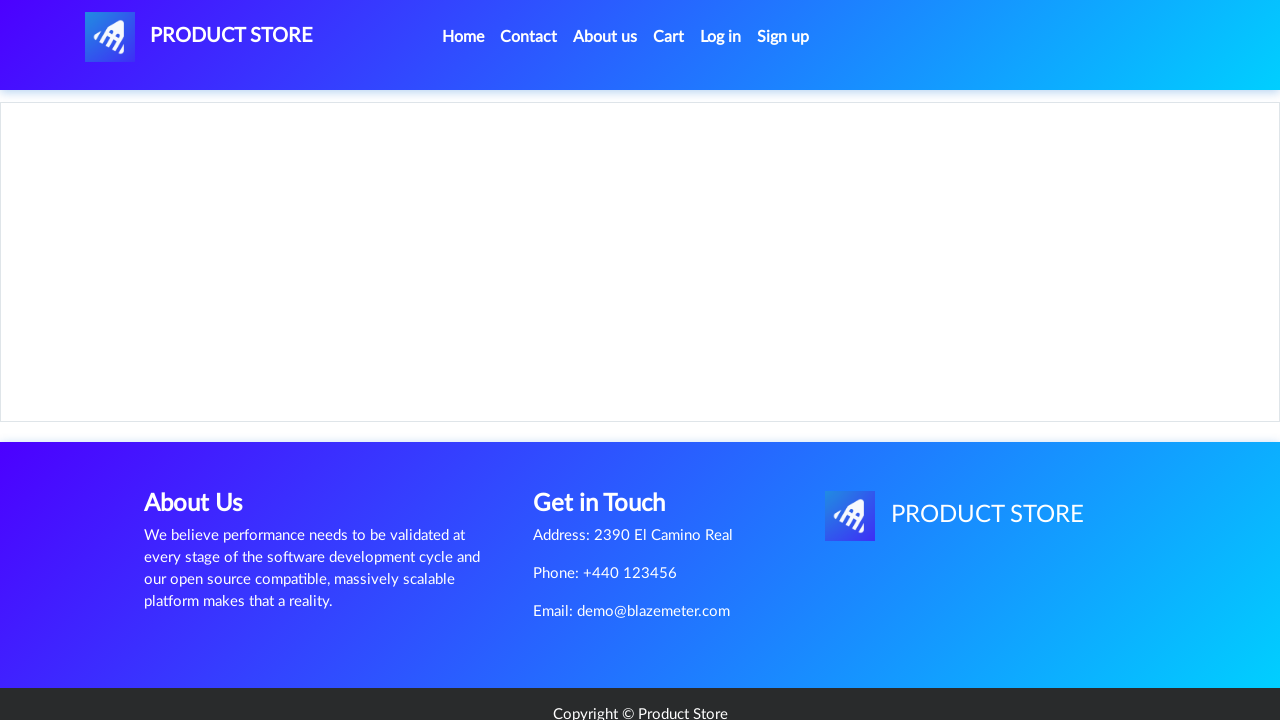

Waited for Dell i7 8gb product details to load
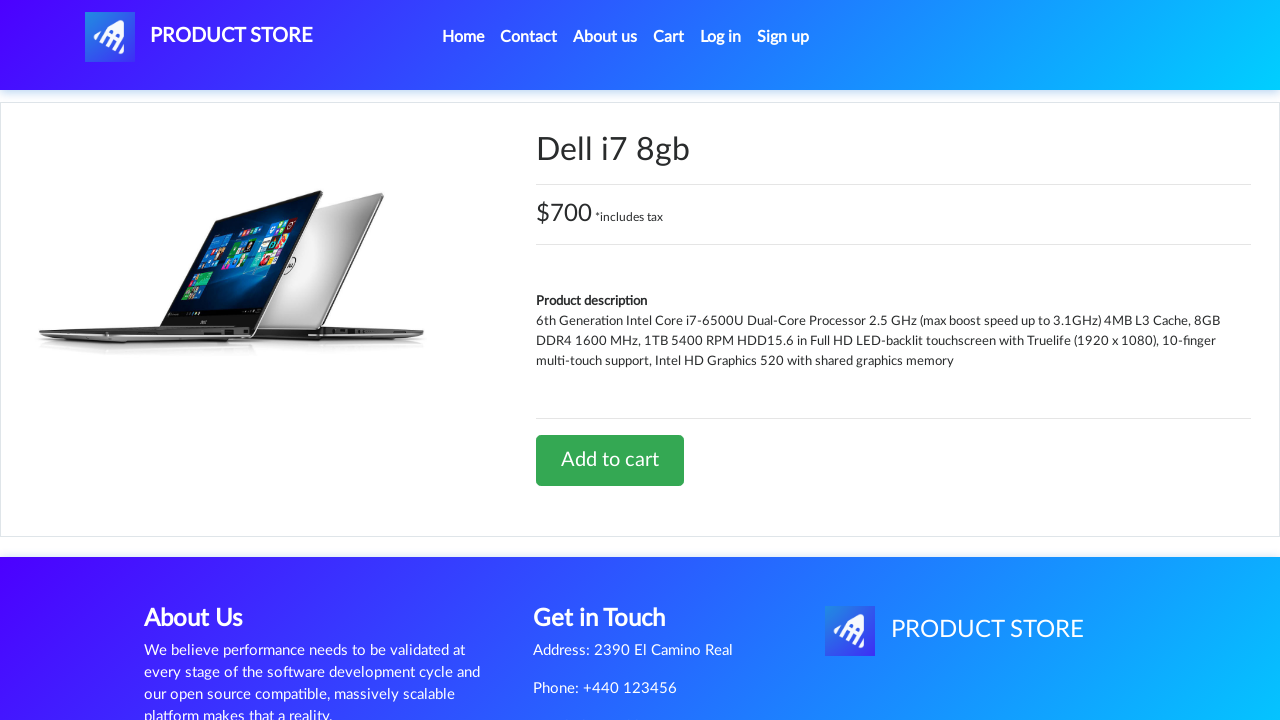

Clicked Add to cart for Dell i7 8gb at (610, 460) on a:has-text('Add to cart')
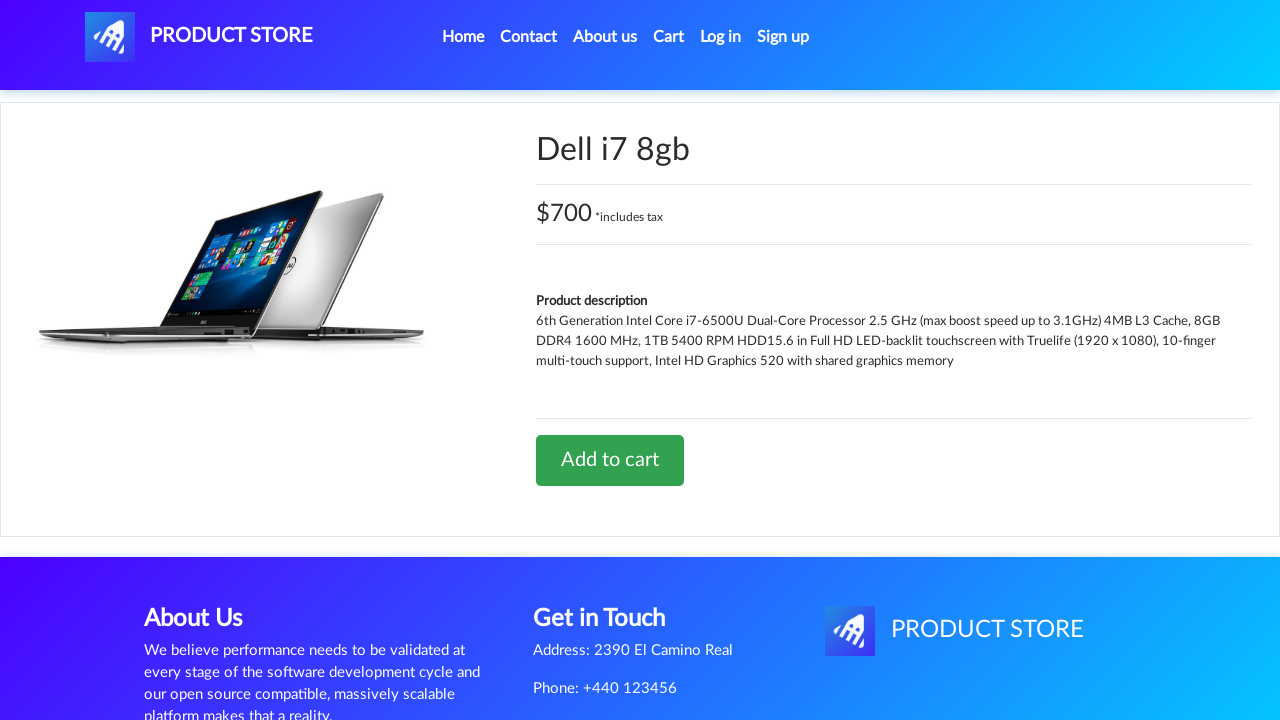

Waited for cart to update after adding Dell i7 8gb
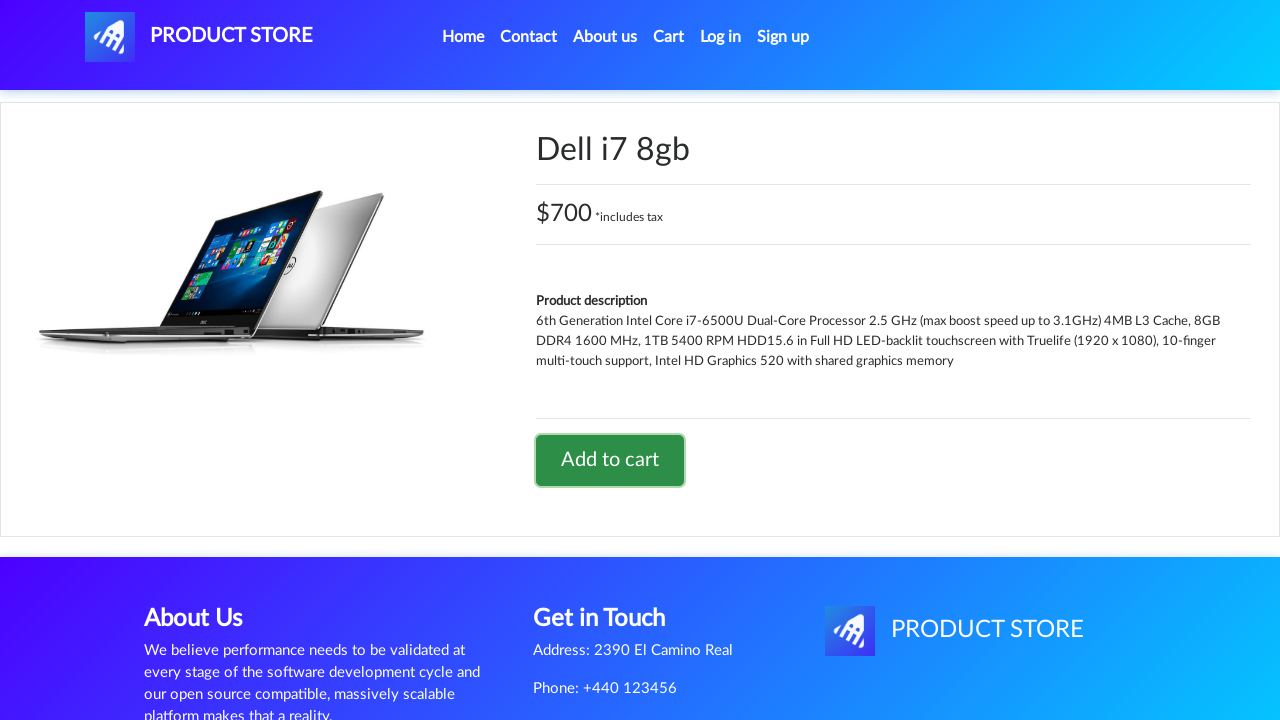

Clicked on Cart link at (669, 37) on #cartur
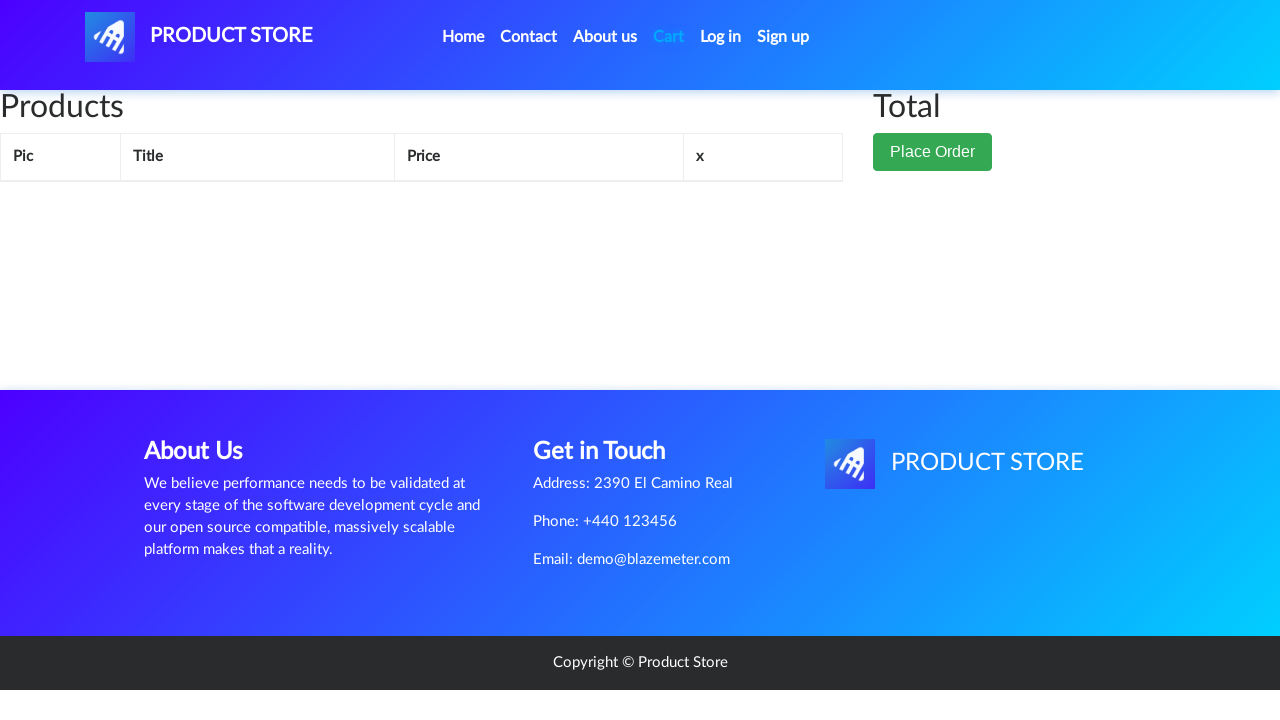

Waited for Cart page to load
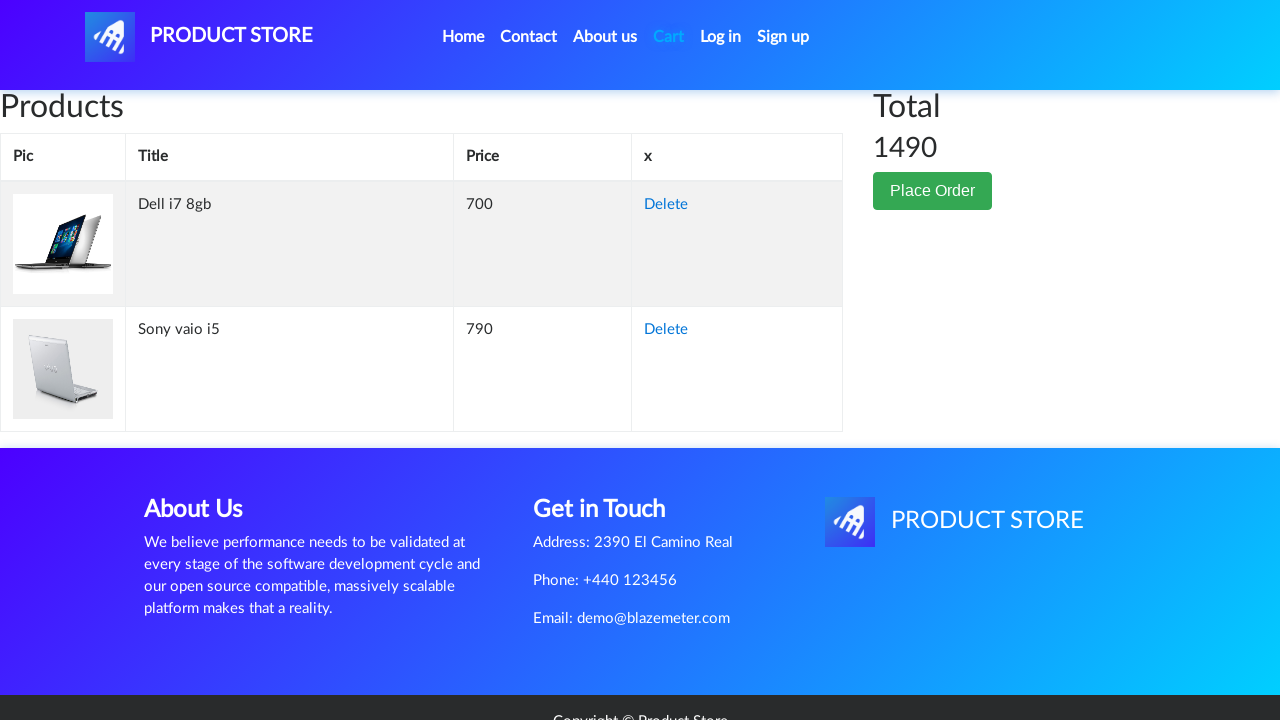

Clicked Delete button for Dell i7 8gb from cart at (666, 205) on tr:has-text('Dell i7 8gb') a:has-text('Delete')
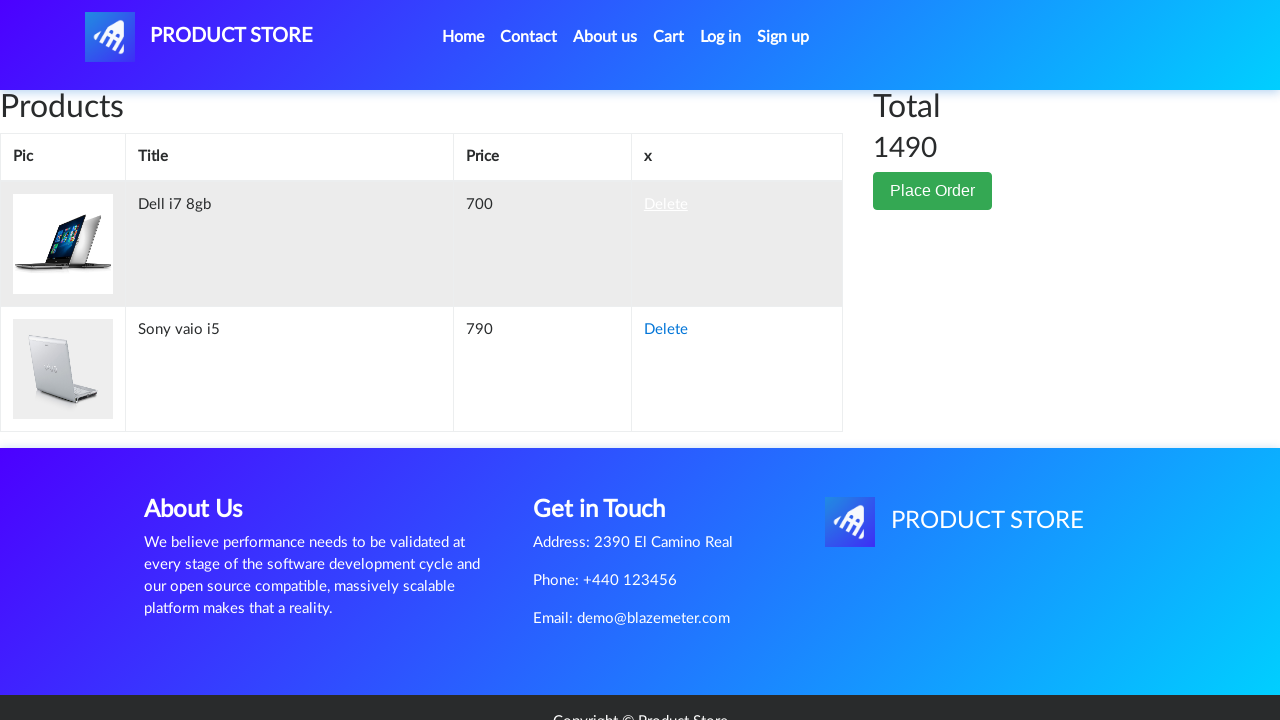

Waited for item to be removed from cart
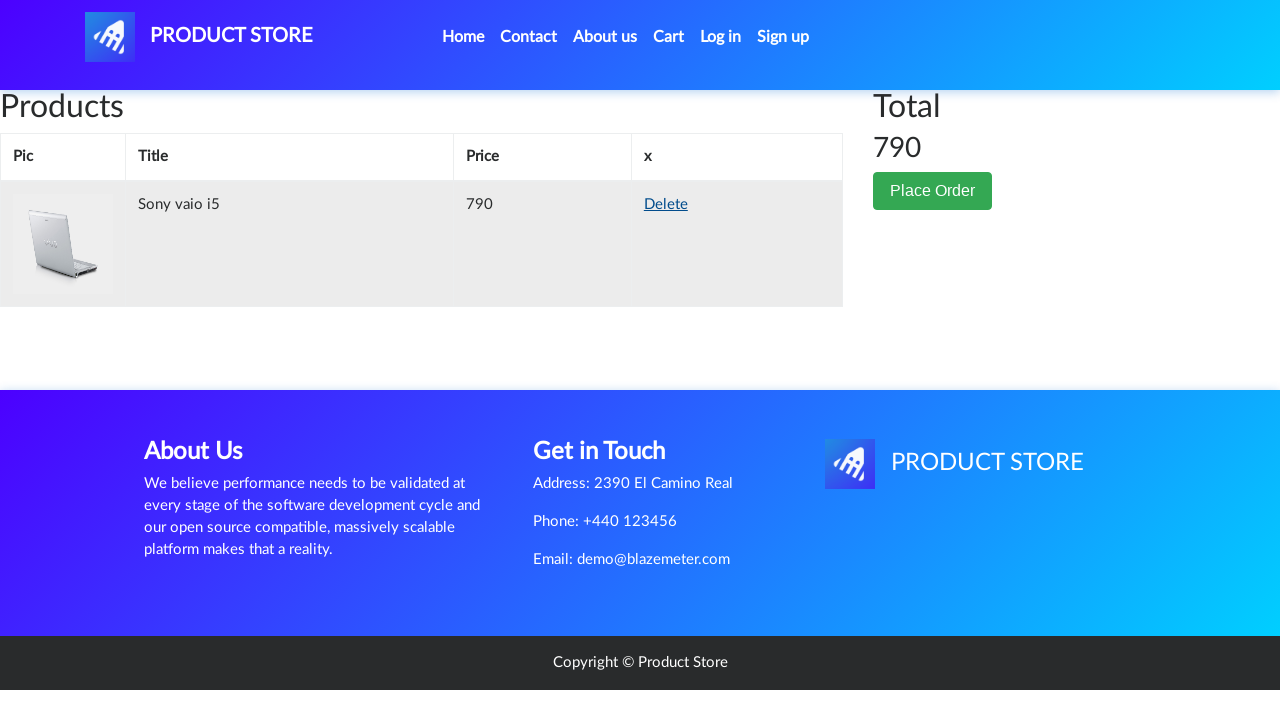

Clicked on Place Order button at (933, 191) on button:has-text('Place Order')
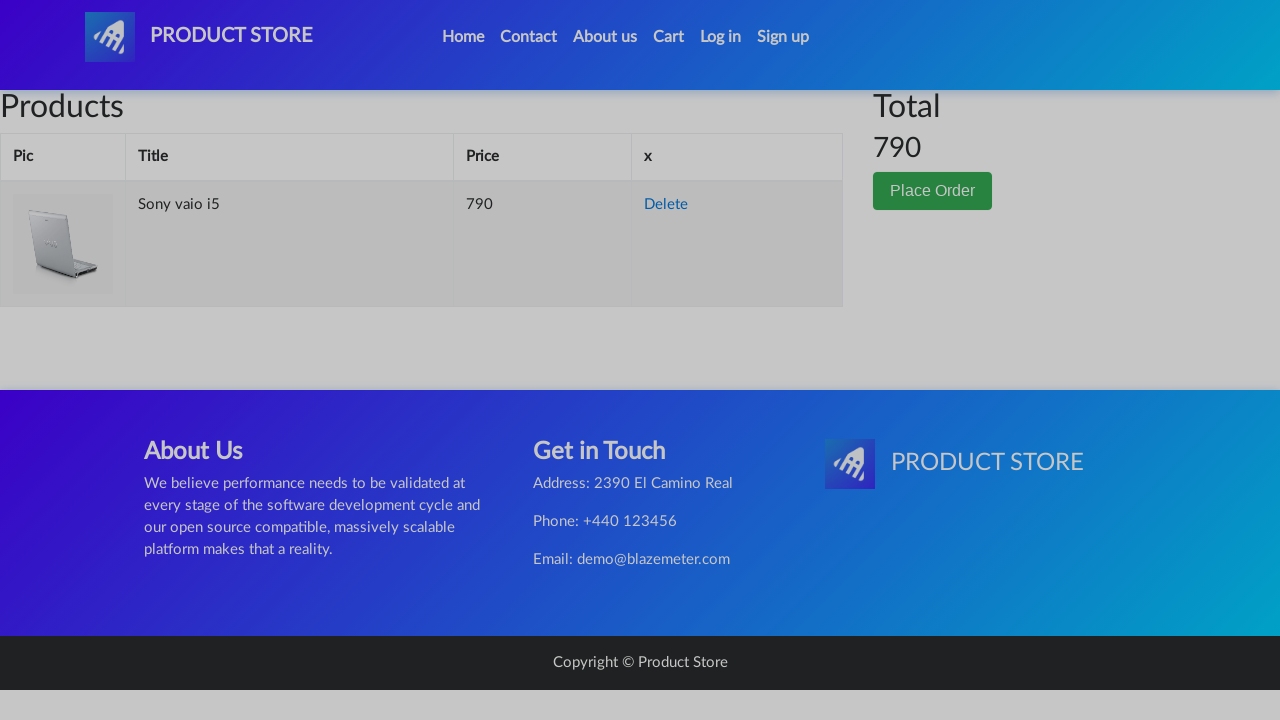

Waited for order modal to appear
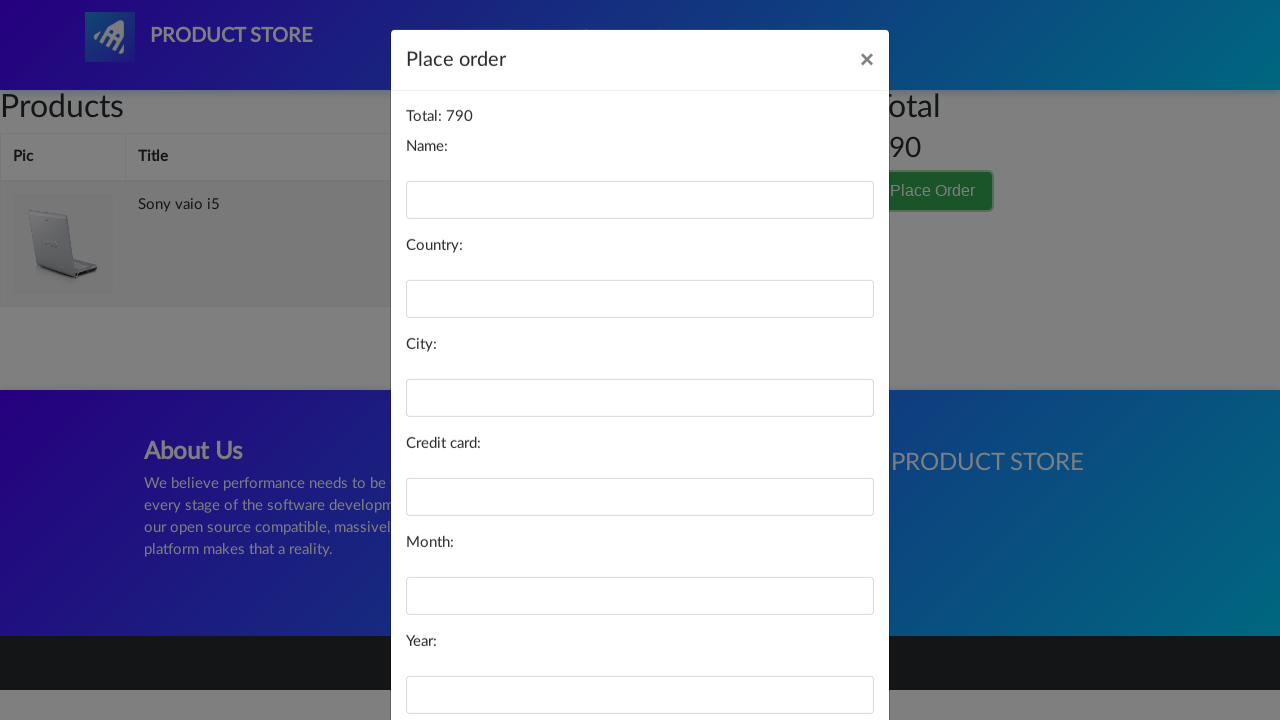

Filled in name field with 'John Smith' on #name
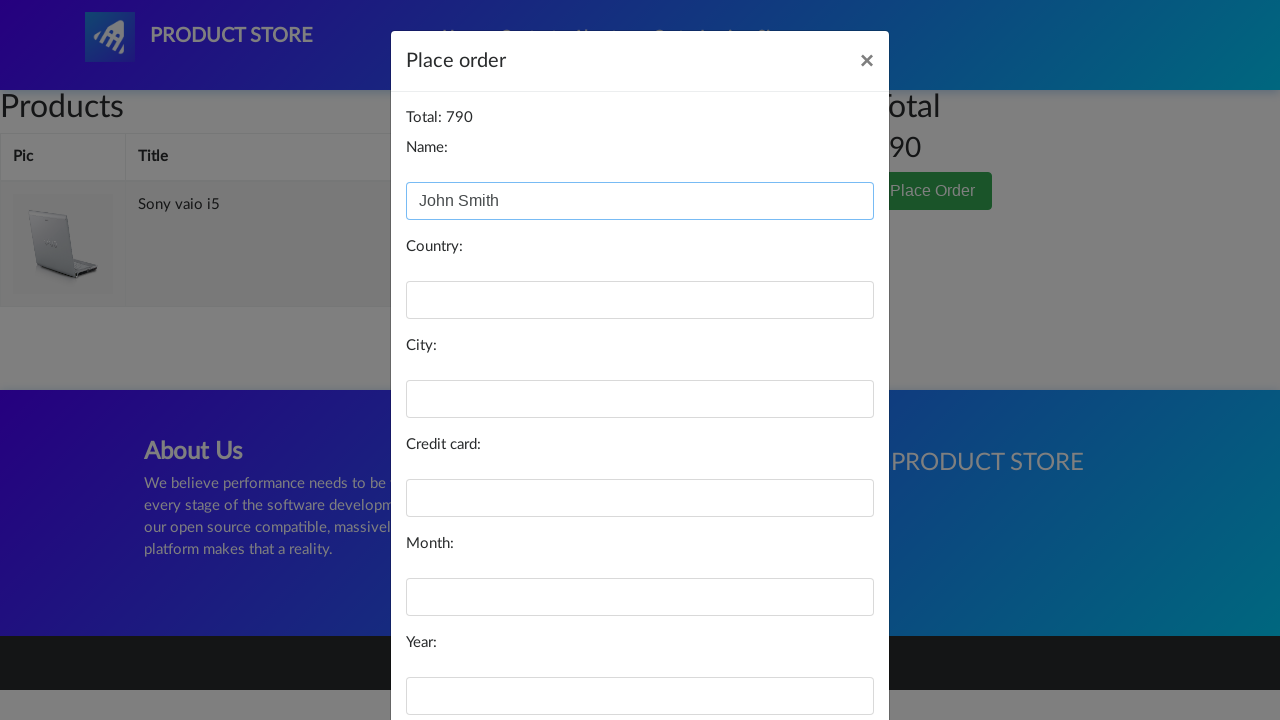

Filled in country field with 'United States' on #country
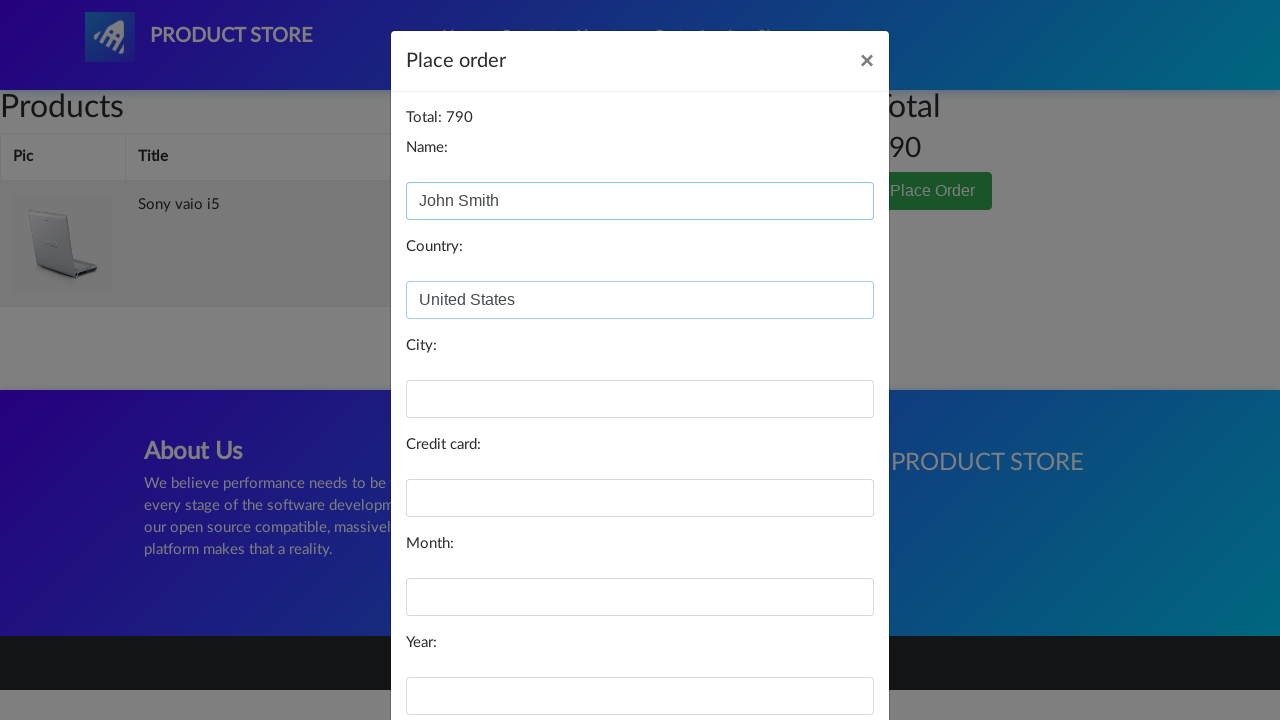

Filled in city field with 'New York' on #city
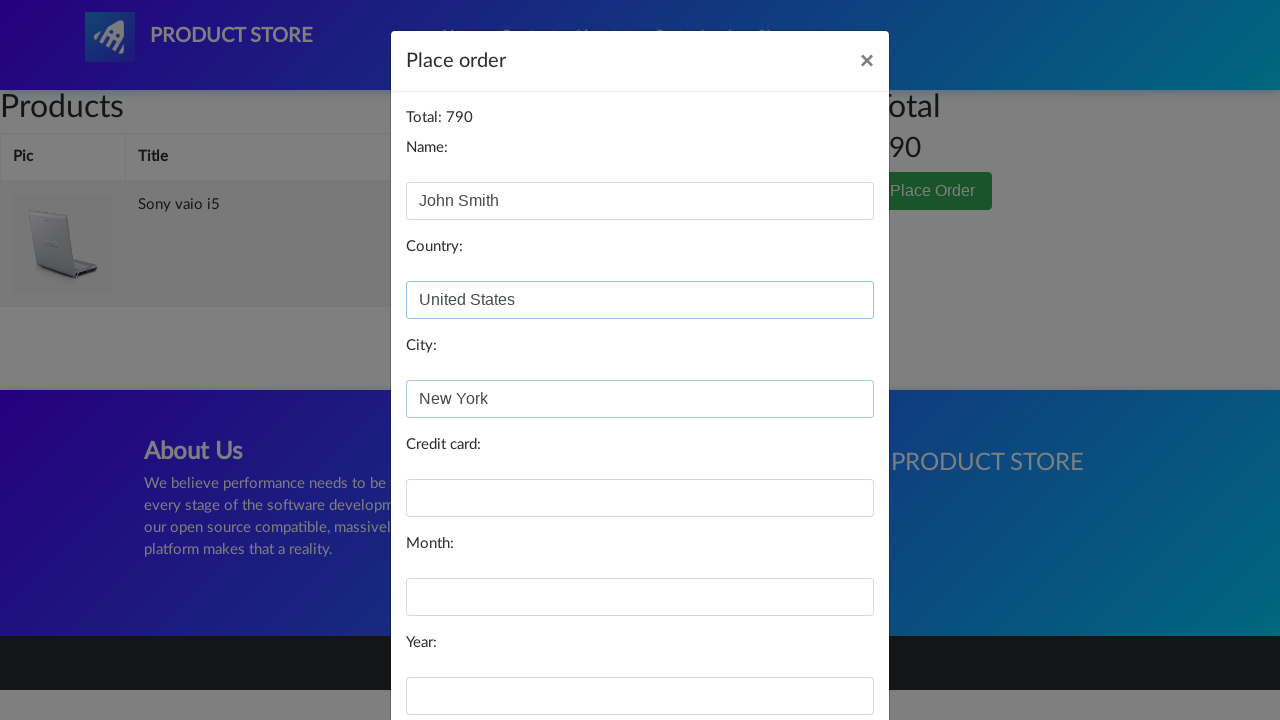

Filled in card number field on #card
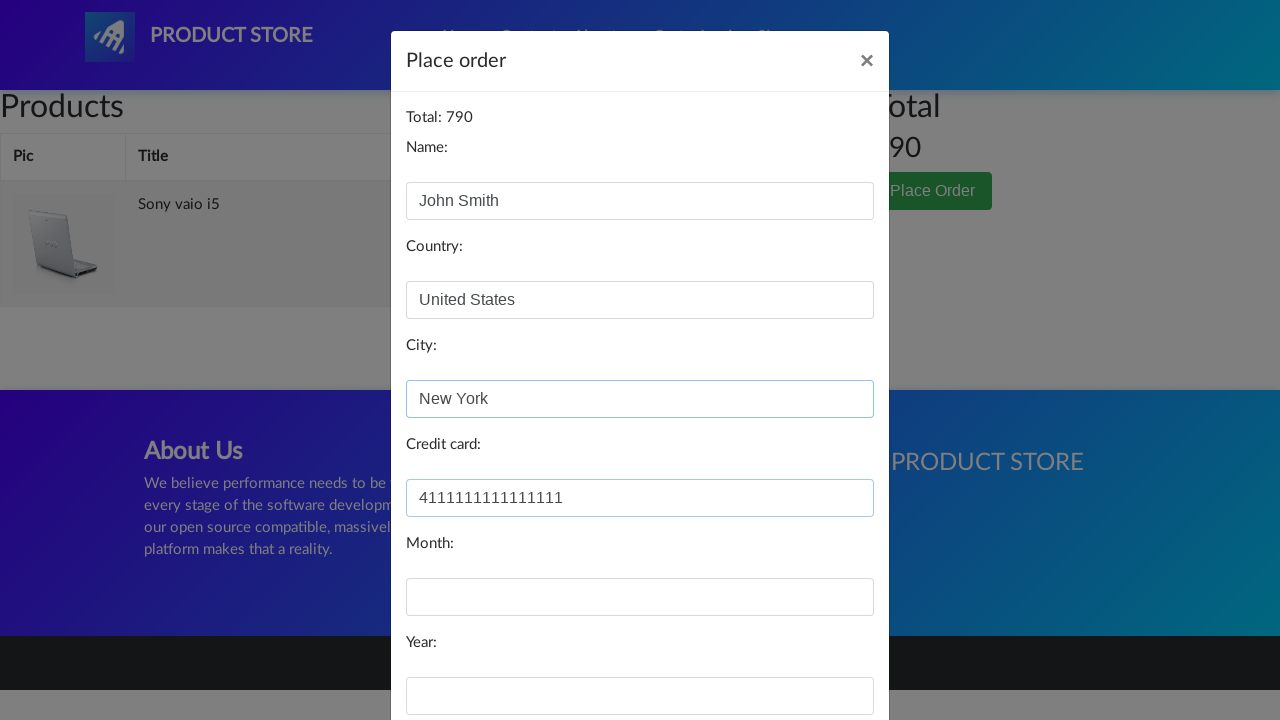

Filled in month field with '12' on #month
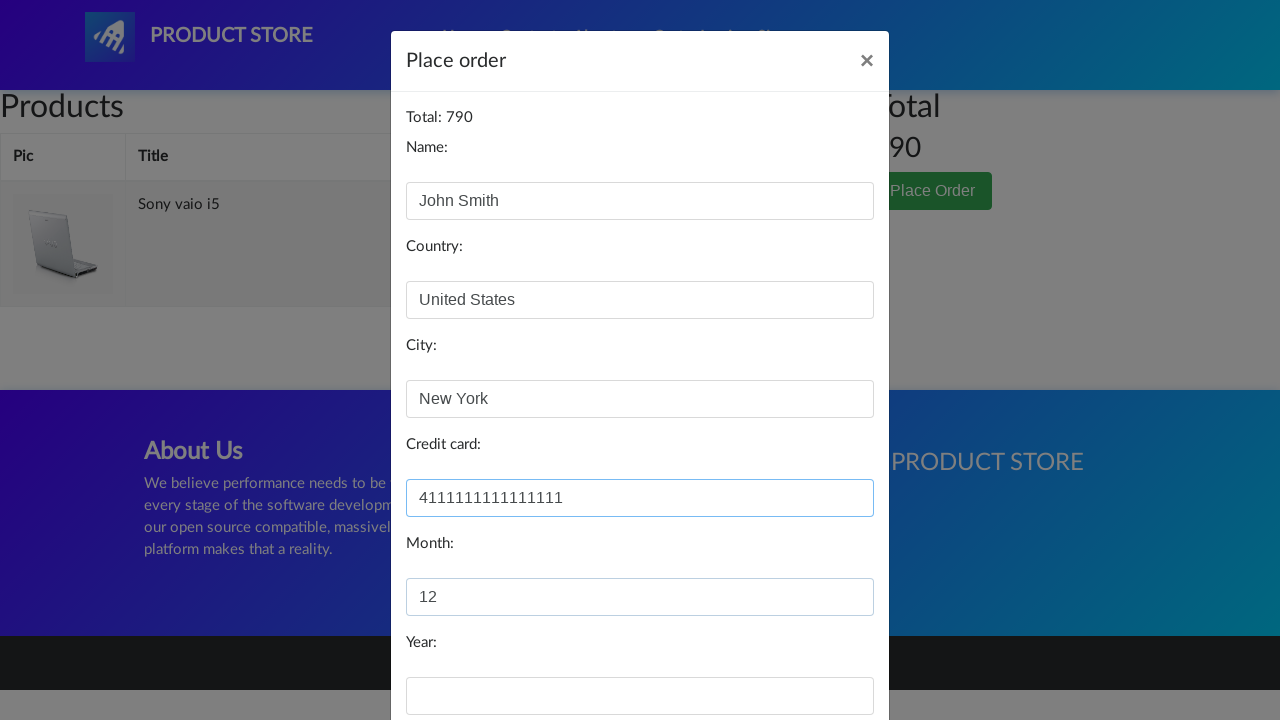

Filled in year field with '2025' on #year
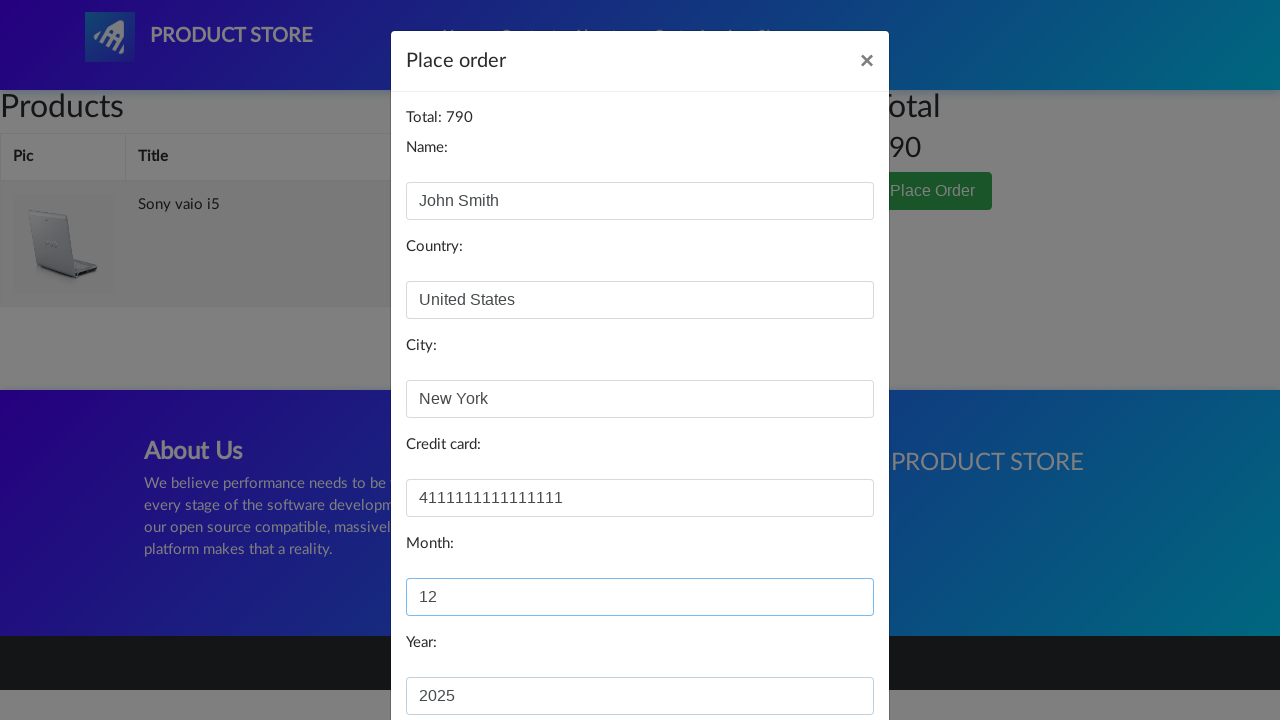

Clicked Purchase button to complete order at (823, 655) on button:has-text('Purchase')
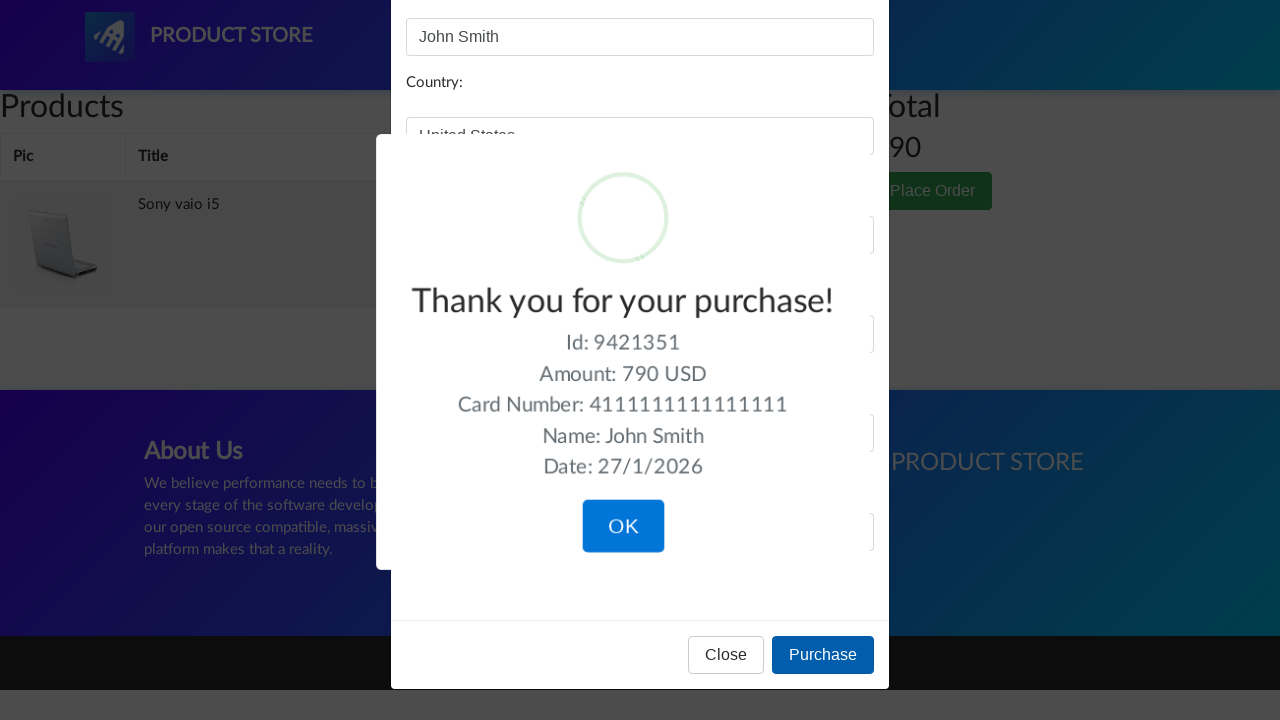

Waited for purchase confirmation alert to appear
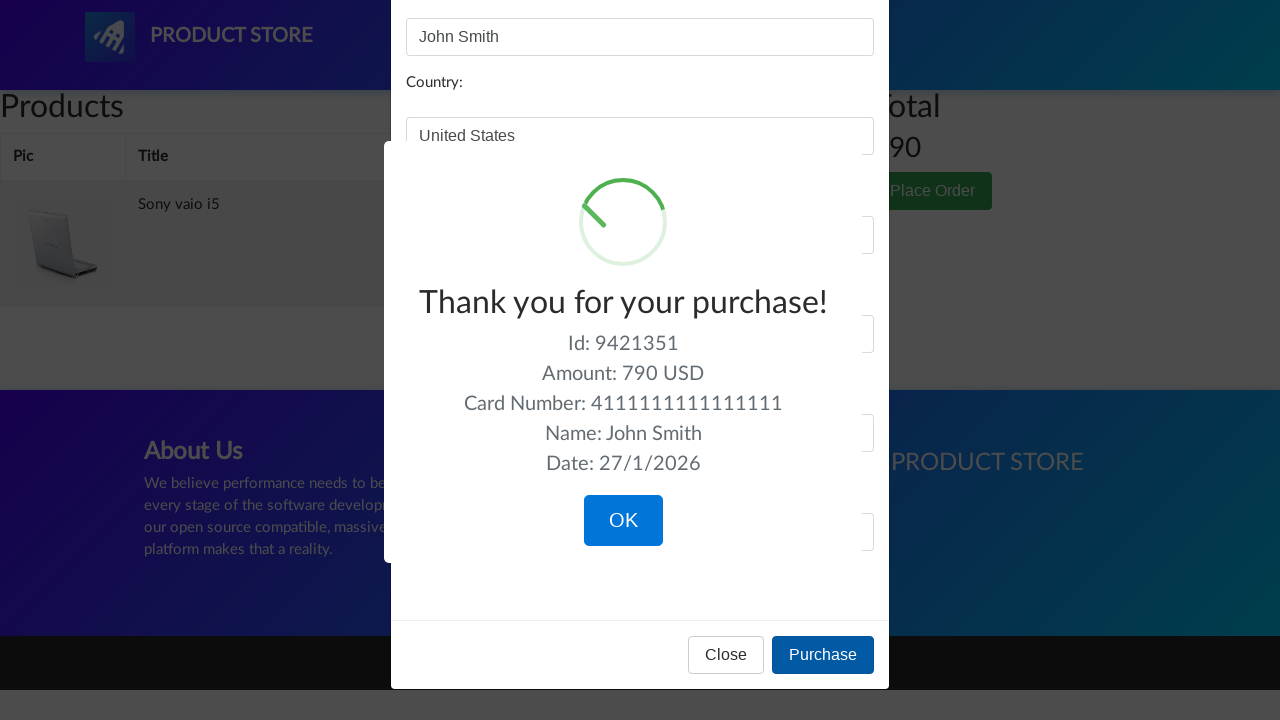

Clicked OK button to confirm purchase at (623, 521) on button.confirm
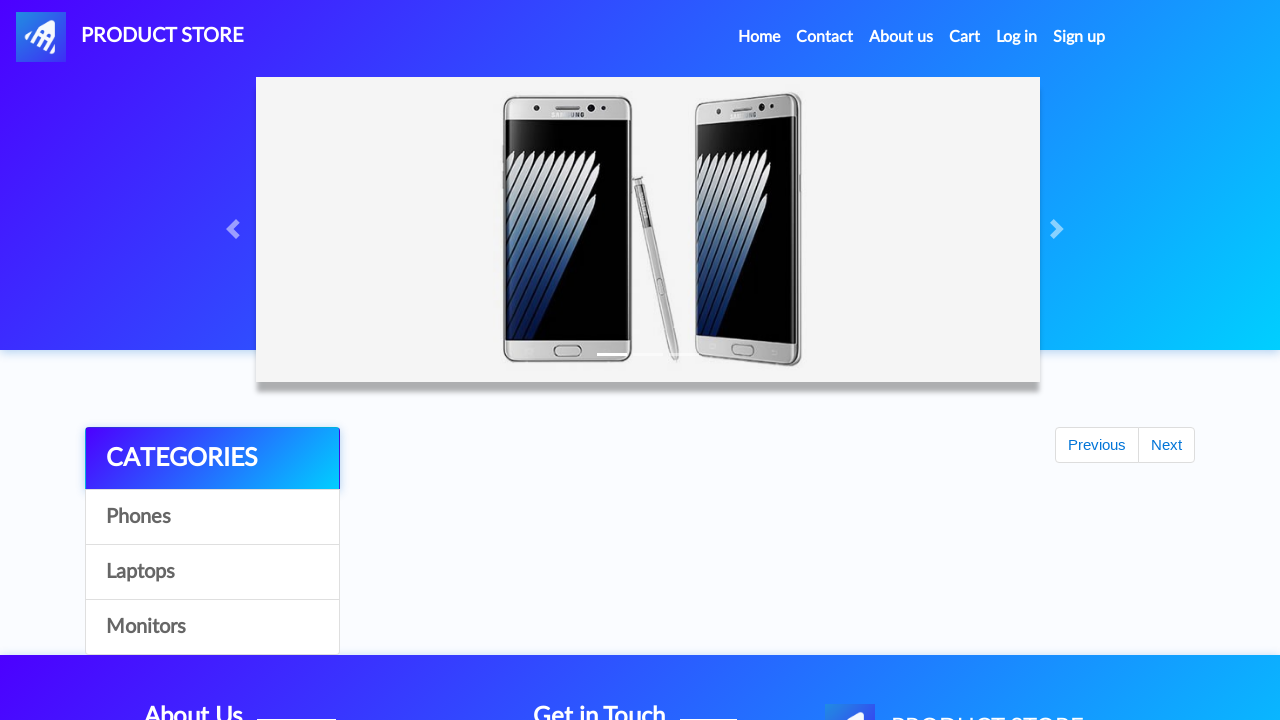

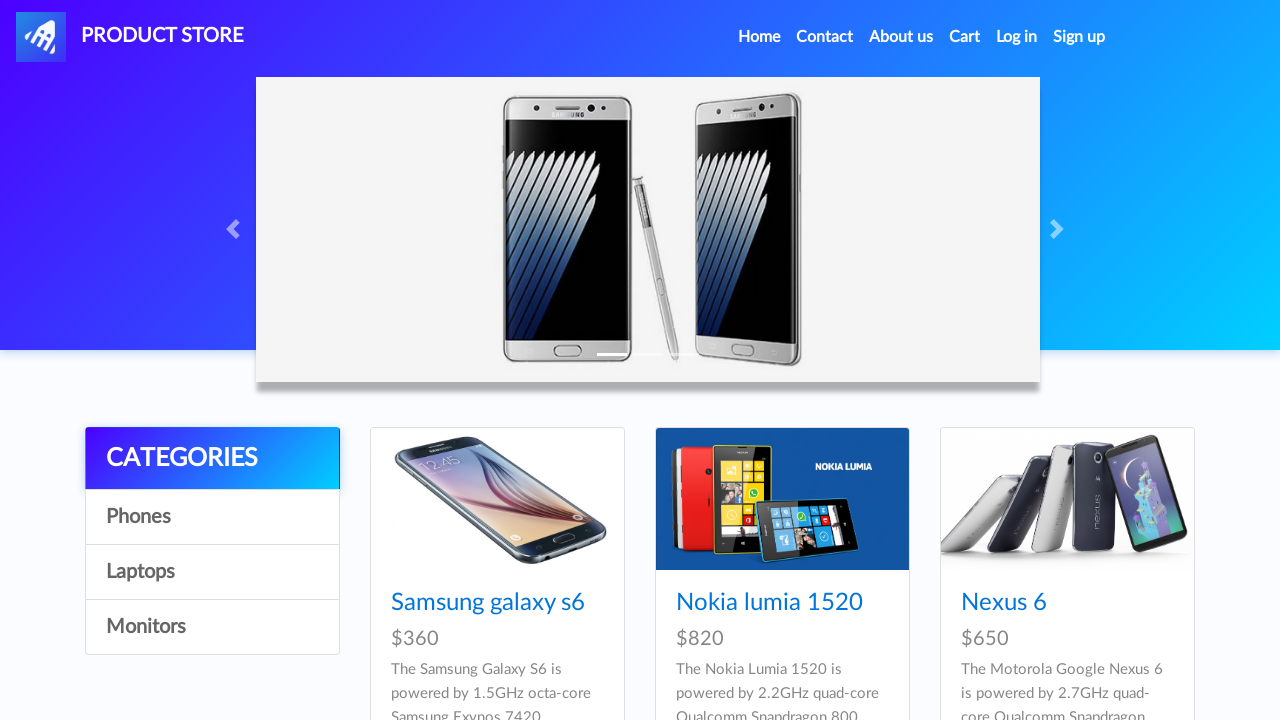